MOBILE test 2 - navigates to WebdriverIO homepage

Starting URL: https://webdriver.io

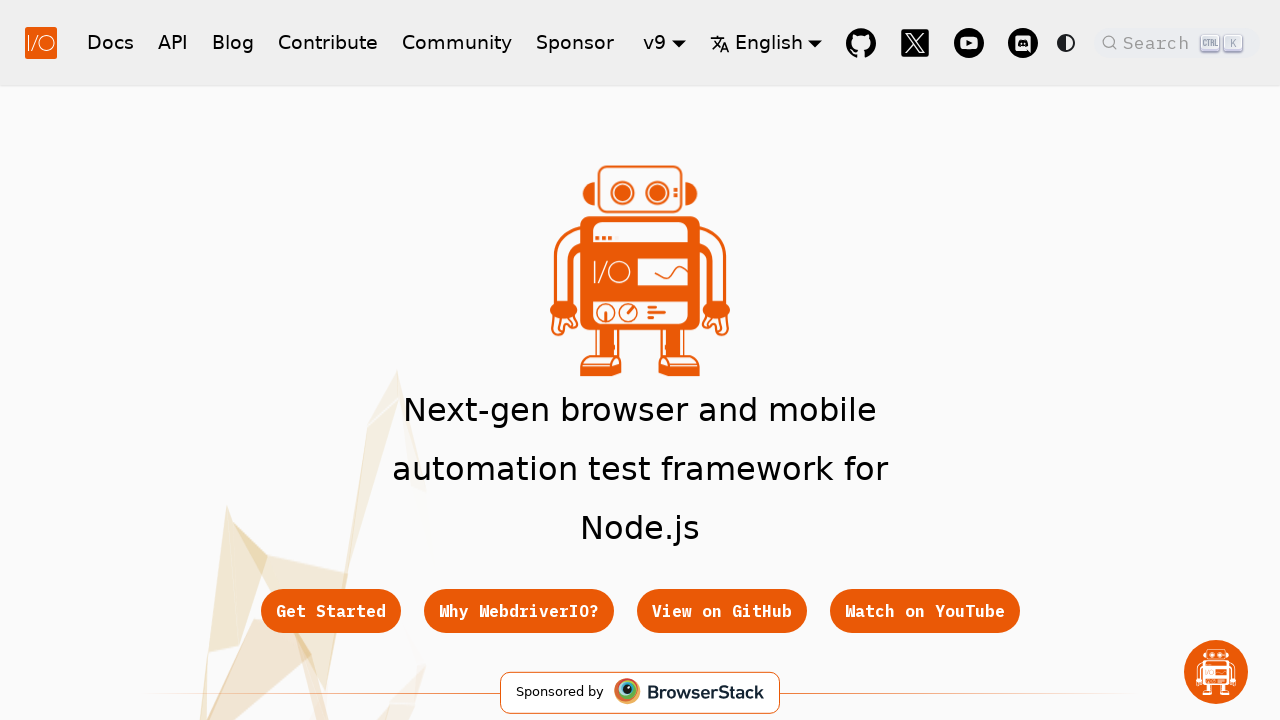

Navigated to WebdriverIO homepage and waited for DOM content to load
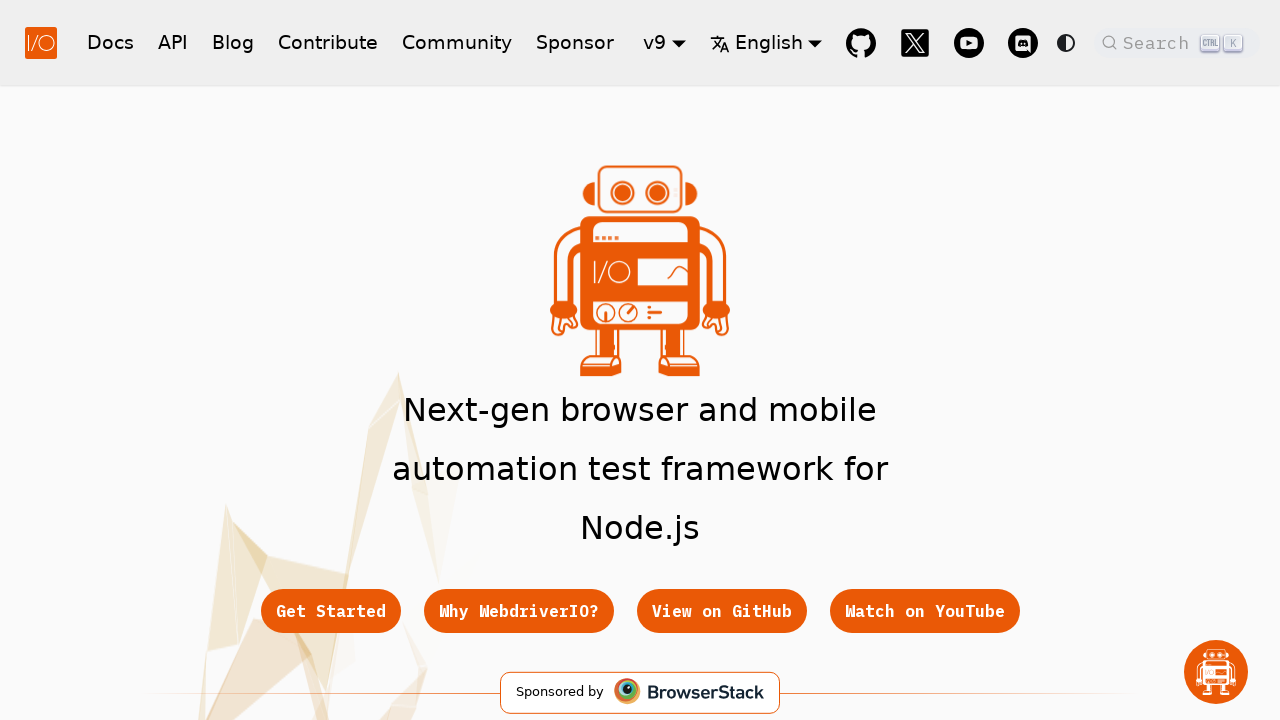

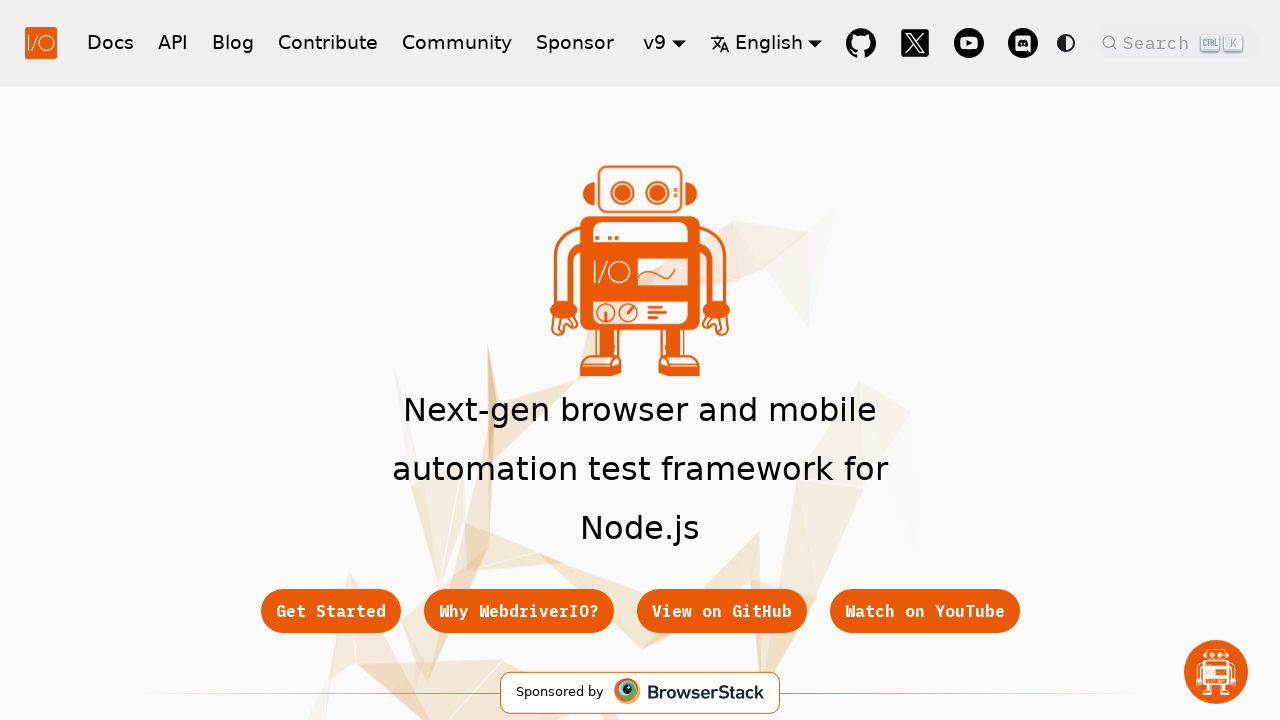